Navigates to the Cadbury Bournville brand products page and waits for the page to load

Starting URL: https://www.cadbury.co.uk/products/brands/bournville/

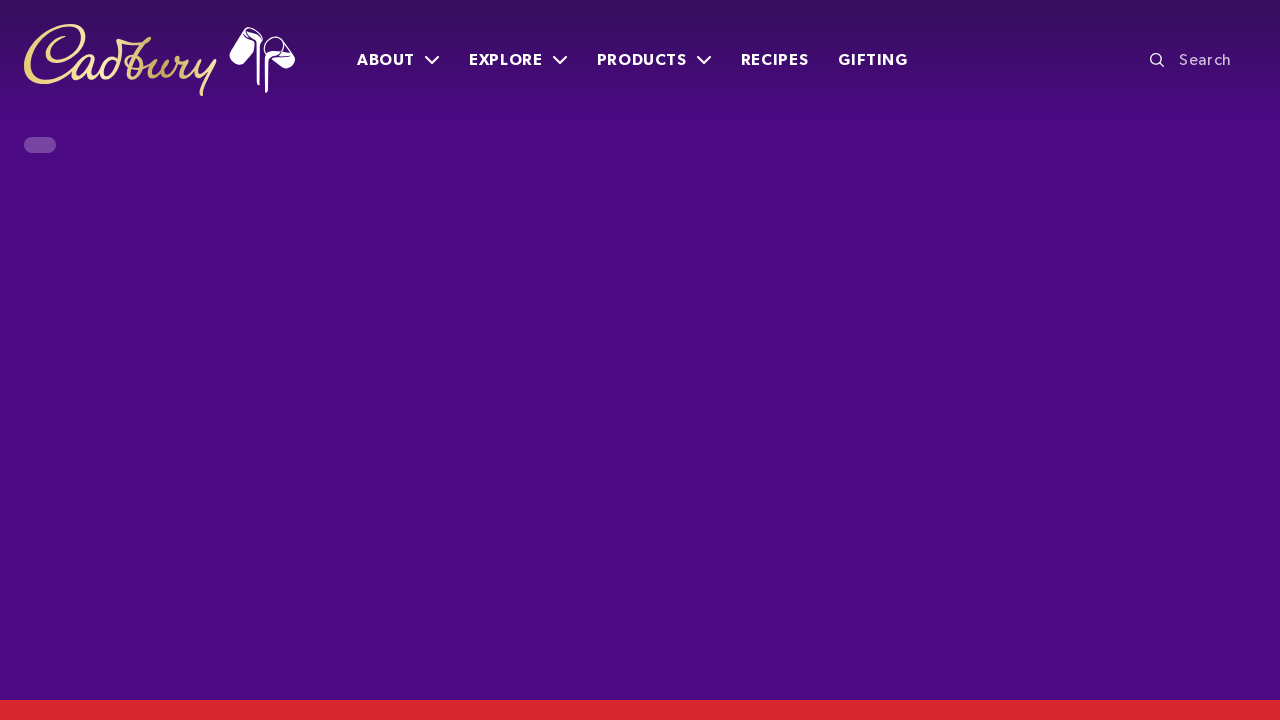

Navigated to Cadbury Bournville brand products page
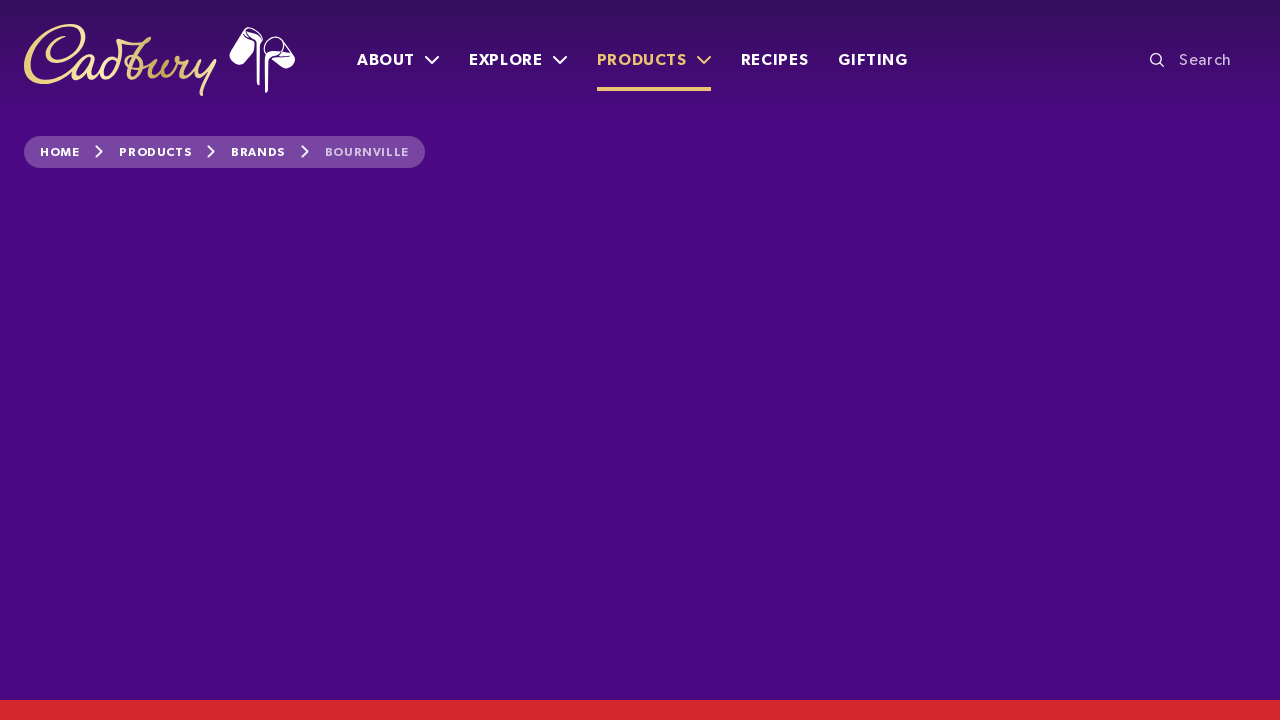

Page DOM content loaded
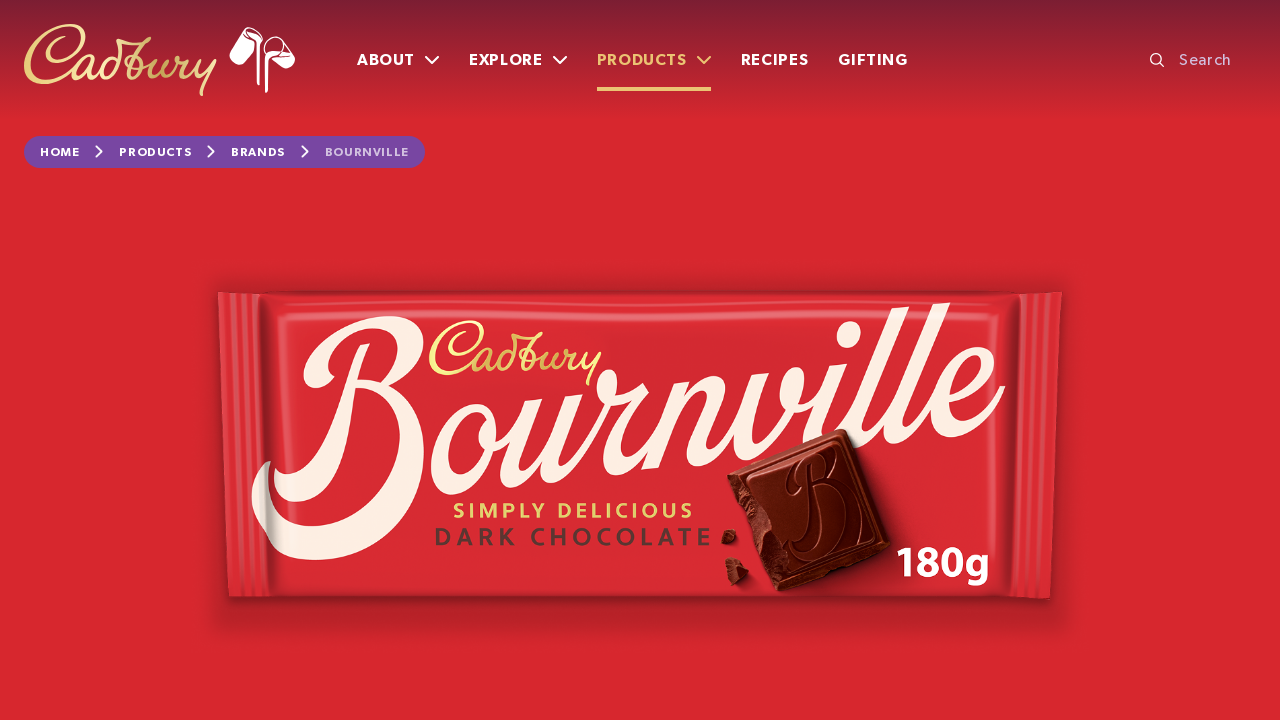

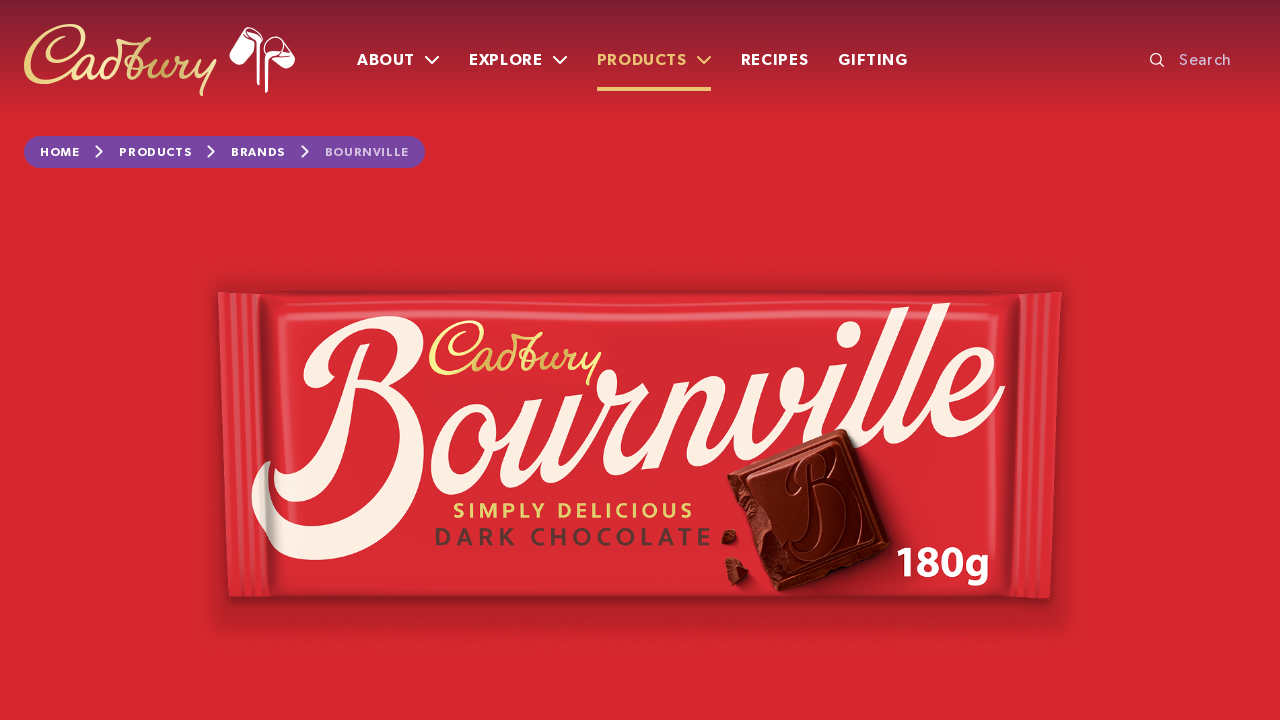